Tests an e-commerce practice site by searching for products containing "ca", verifying 4 products are displayed, adding products to cart including a specific item by index and items containing "Cashews" in the name.

Starting URL: https://rahulshettyacademy.com/seleniumPractise/#/

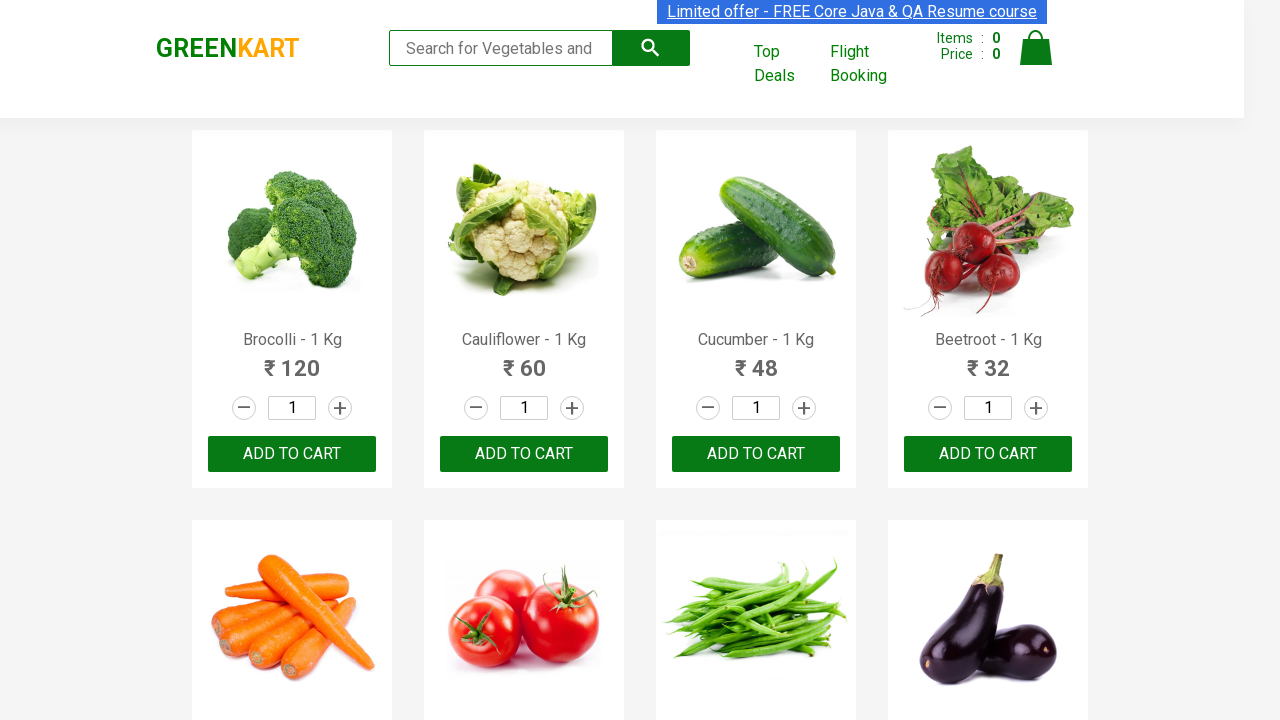

Filled search box with 'ca' on .search-keyword
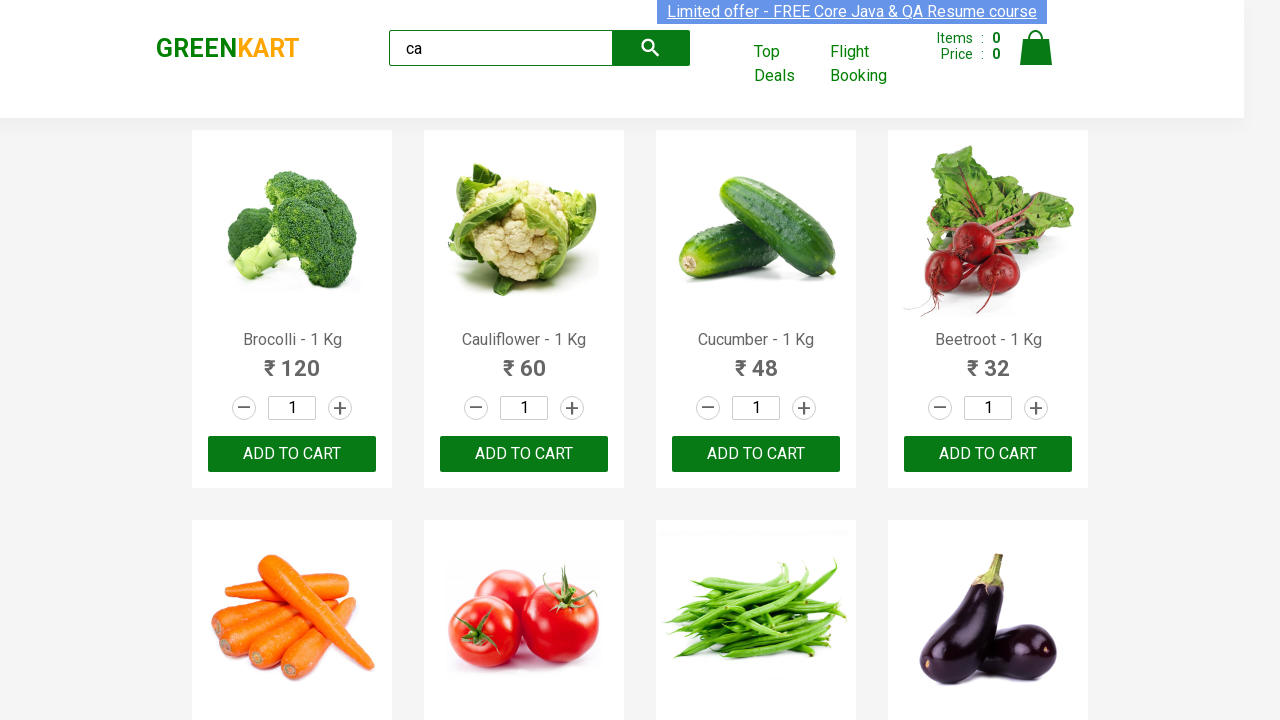

Waited 2 seconds for products to load
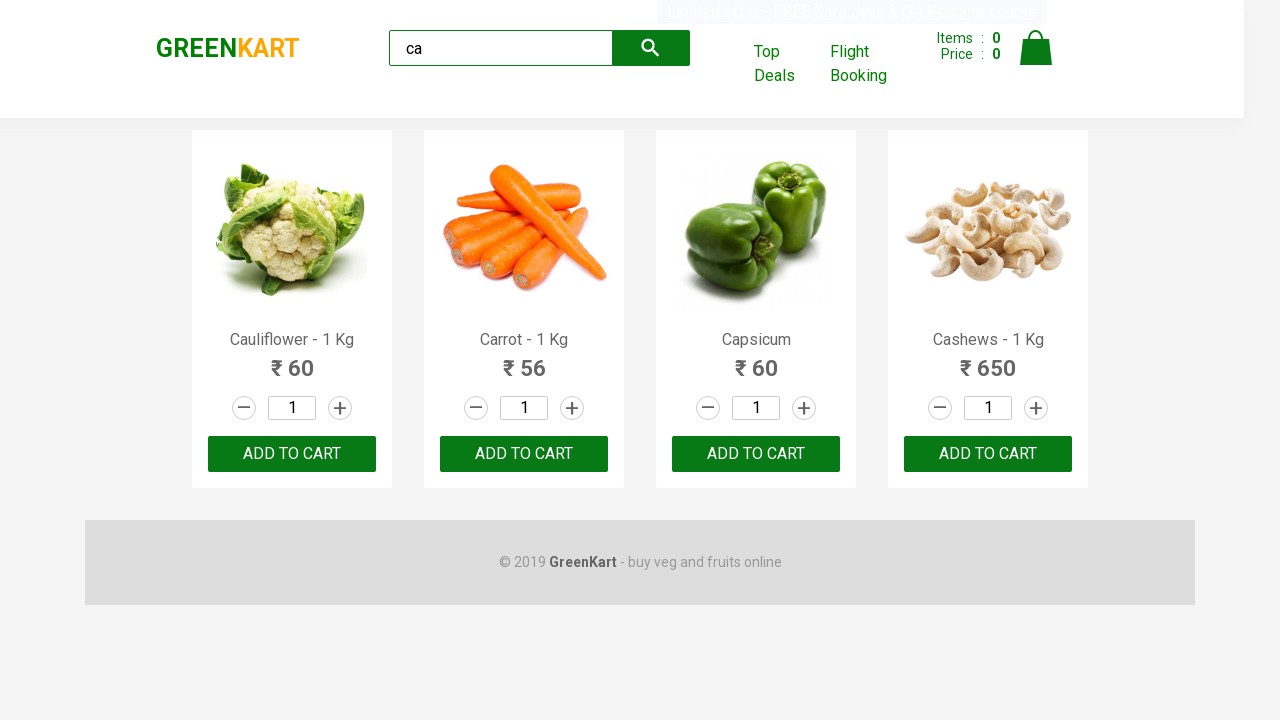

Waited for visible products to appear
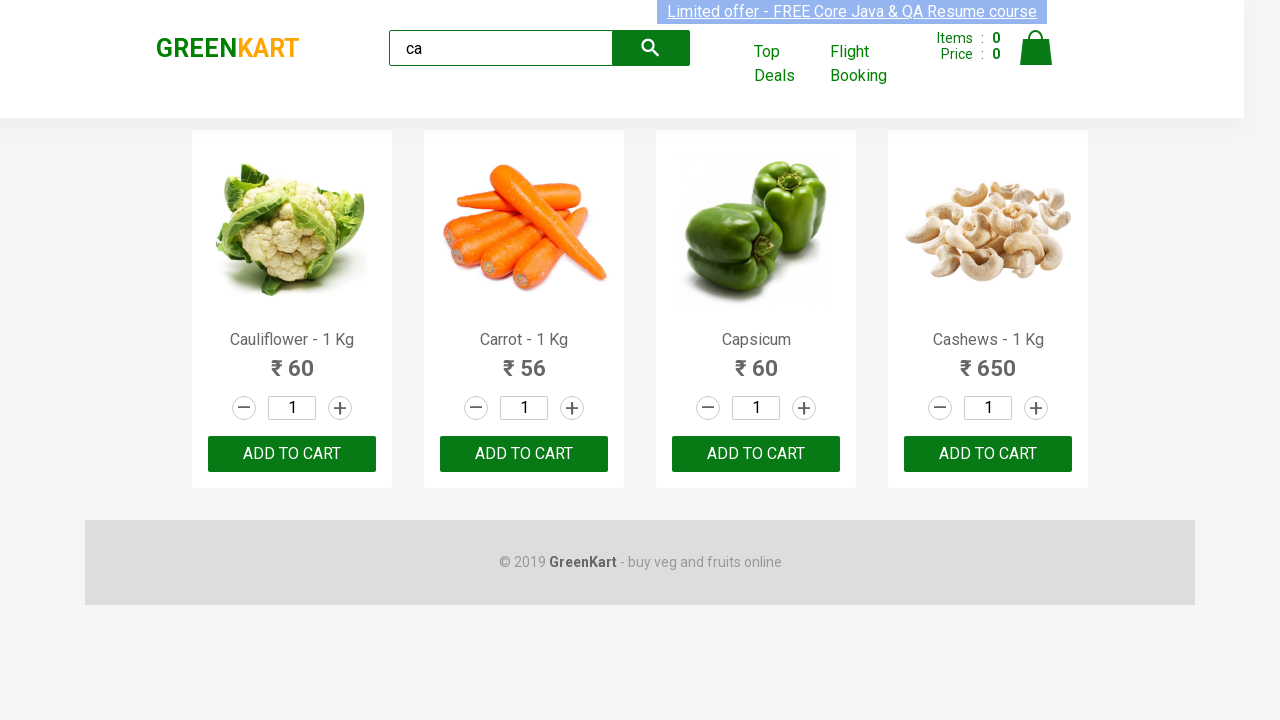

Located all visible products
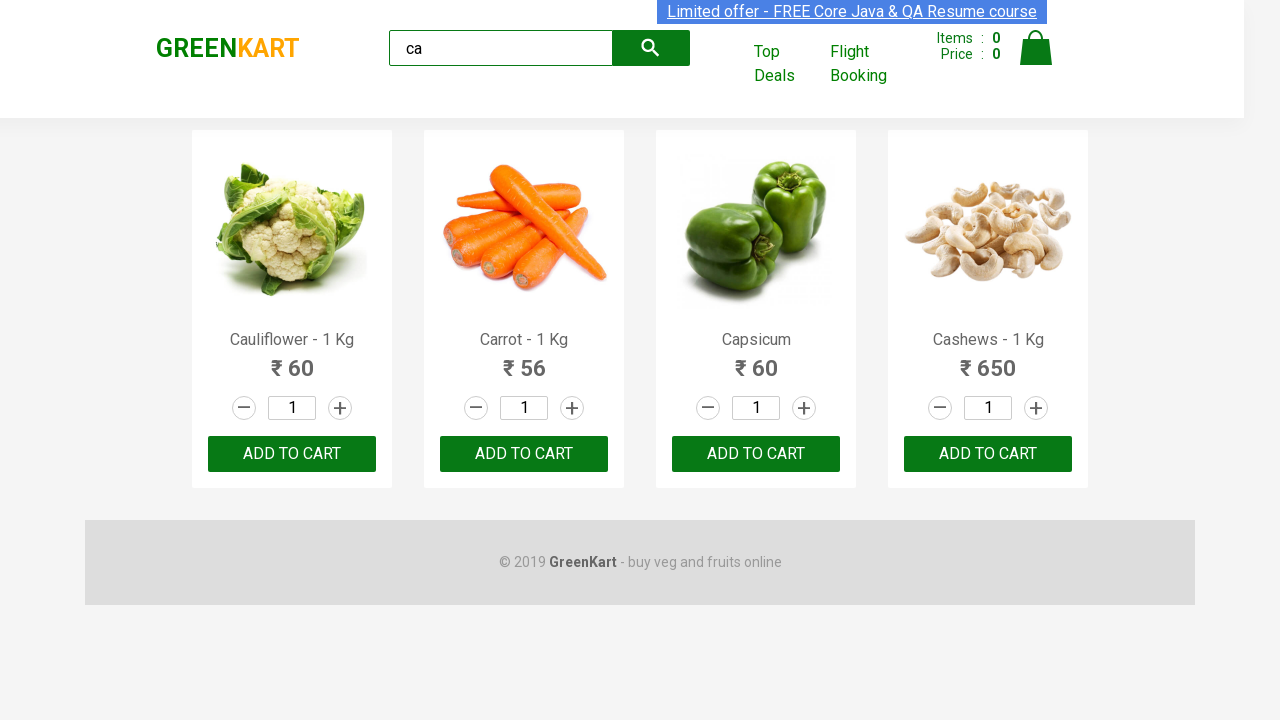

Verified 4 visible products are displayed
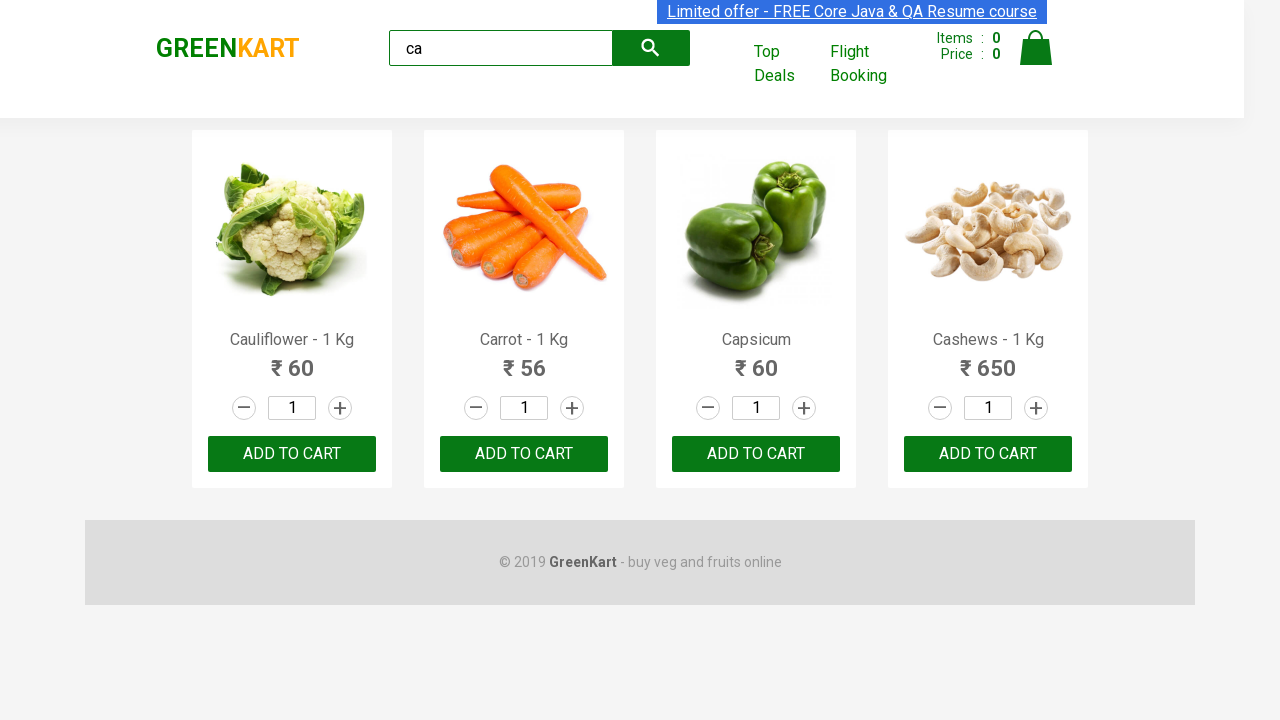

Located all products in the products container
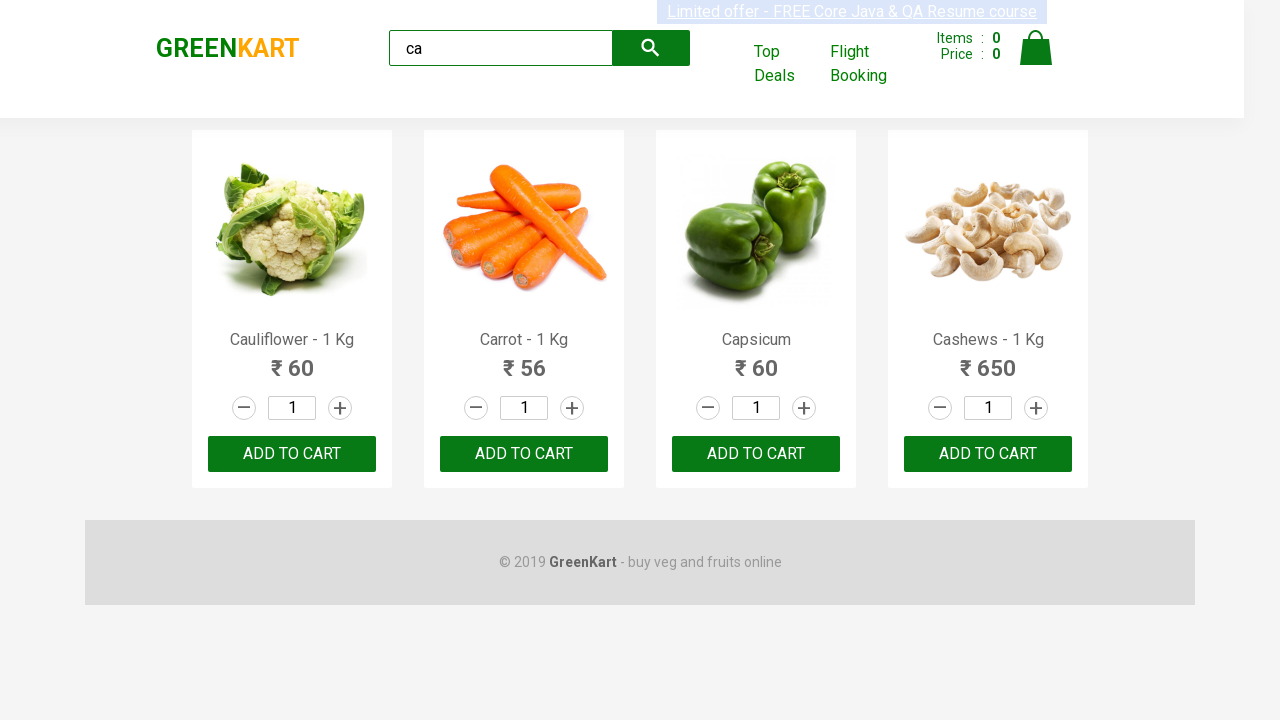

Verified 4 products exist in total
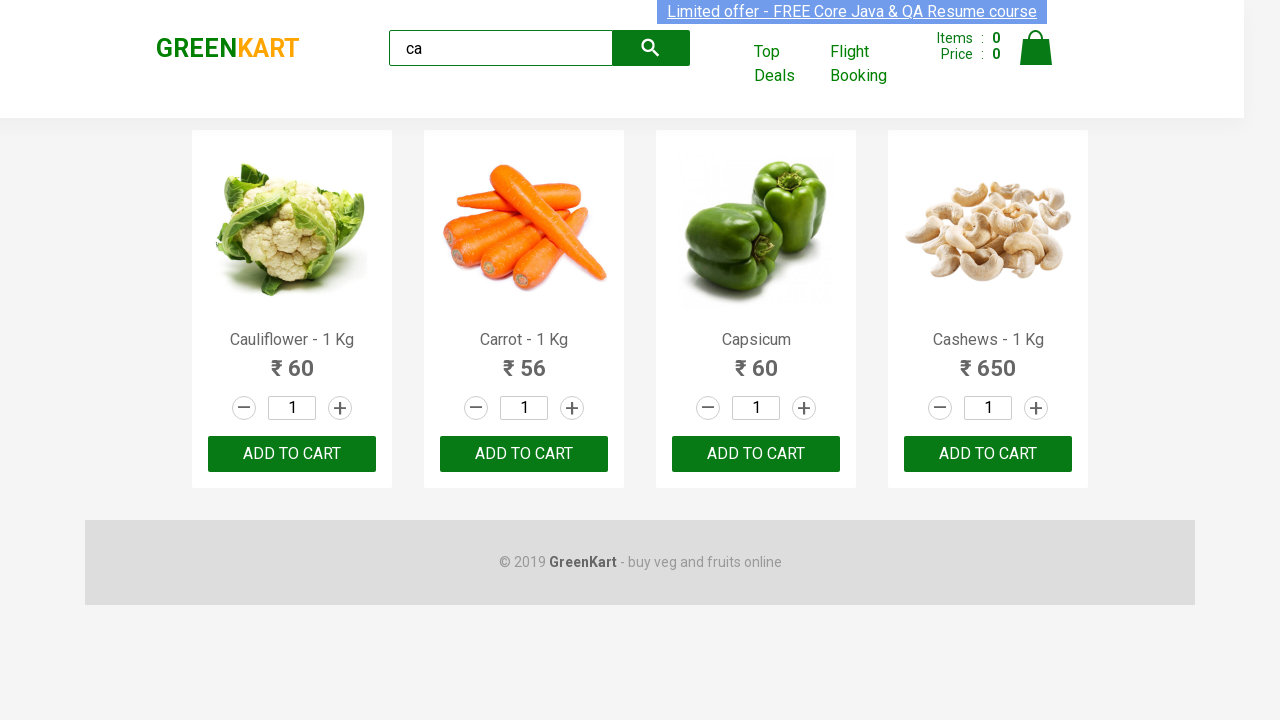

Added third product (index 2) to cart at (756, 454) on .products .product >> nth=2 >> text=ADD TO CART
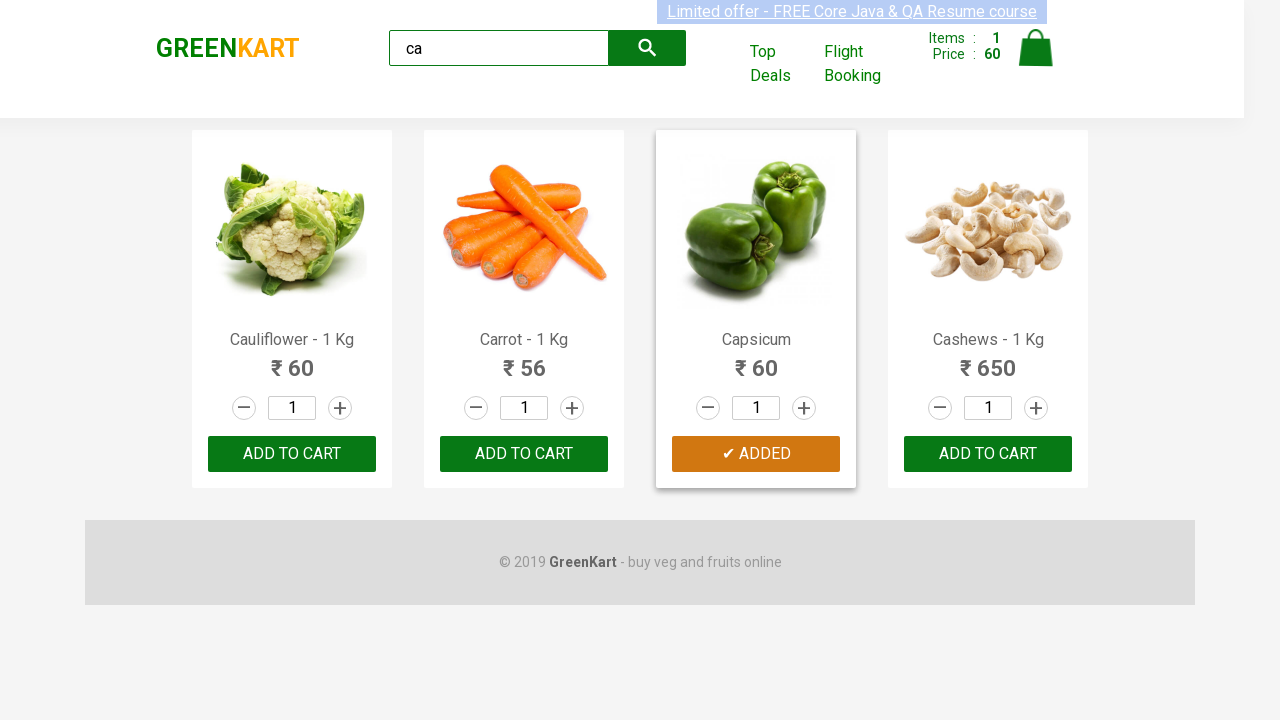

Retrieved product count
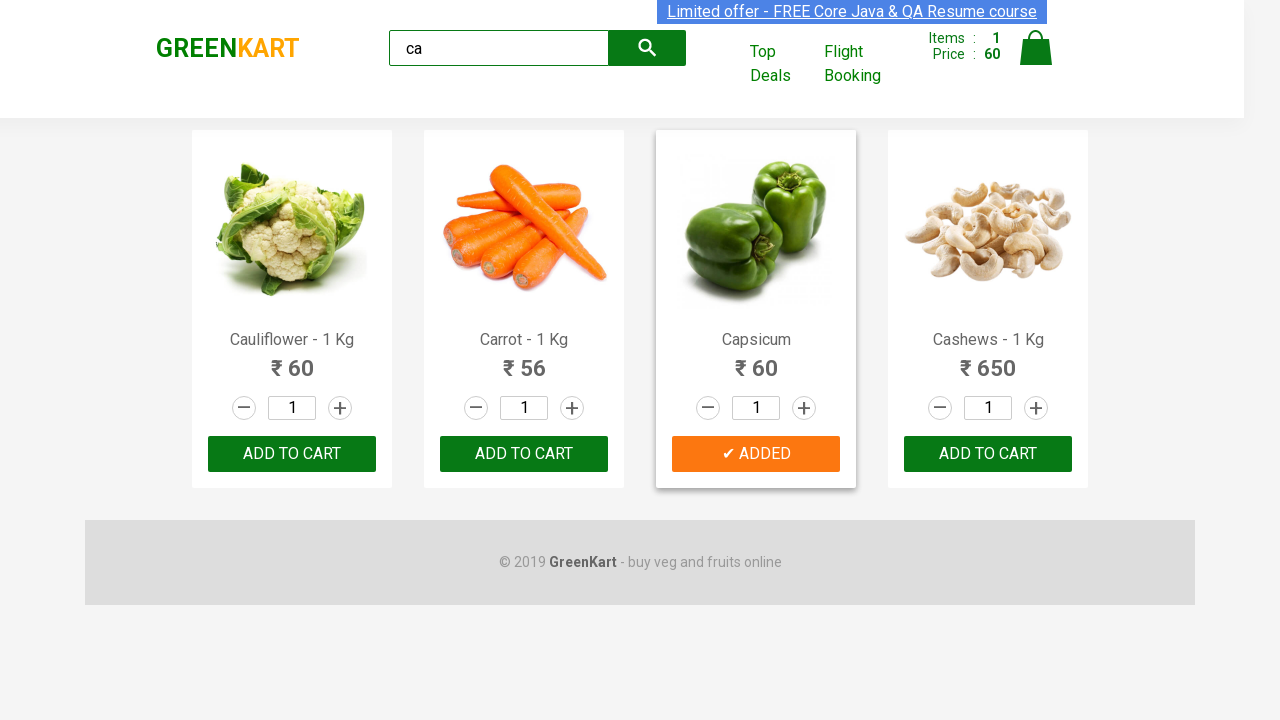

Located product at index 0
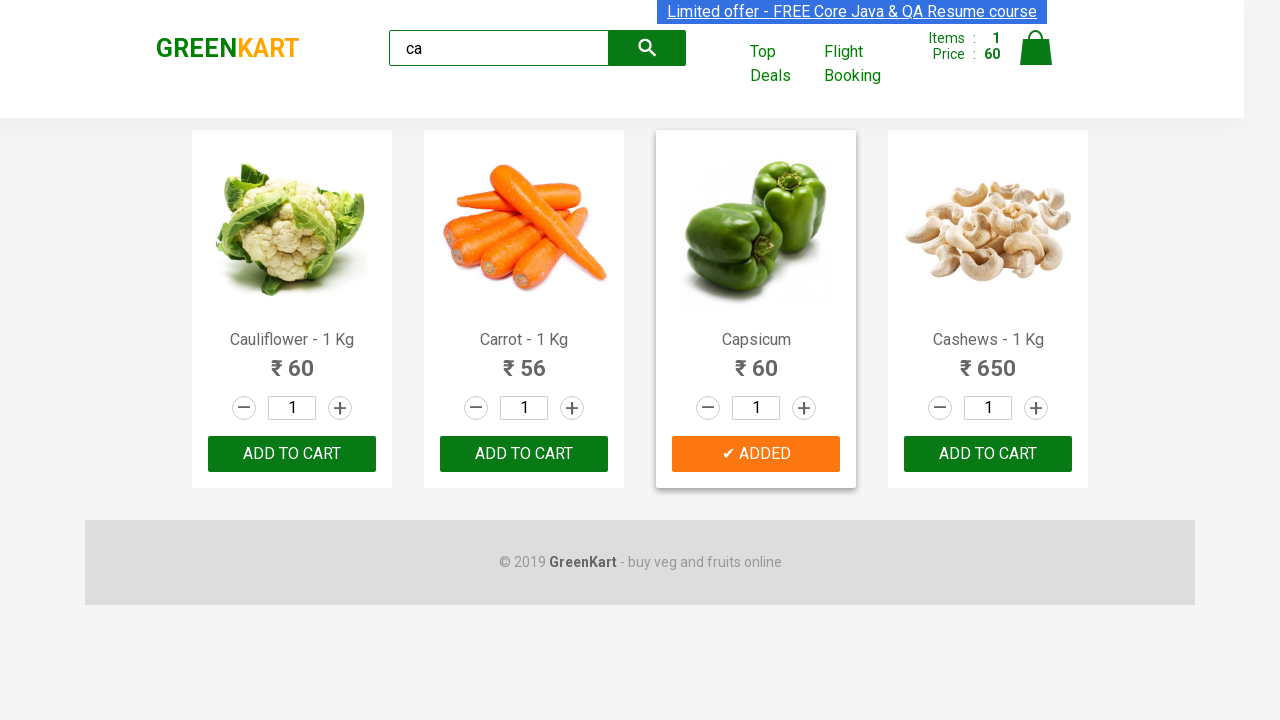

Retrieved product name: Cauliflower - 1 Kg
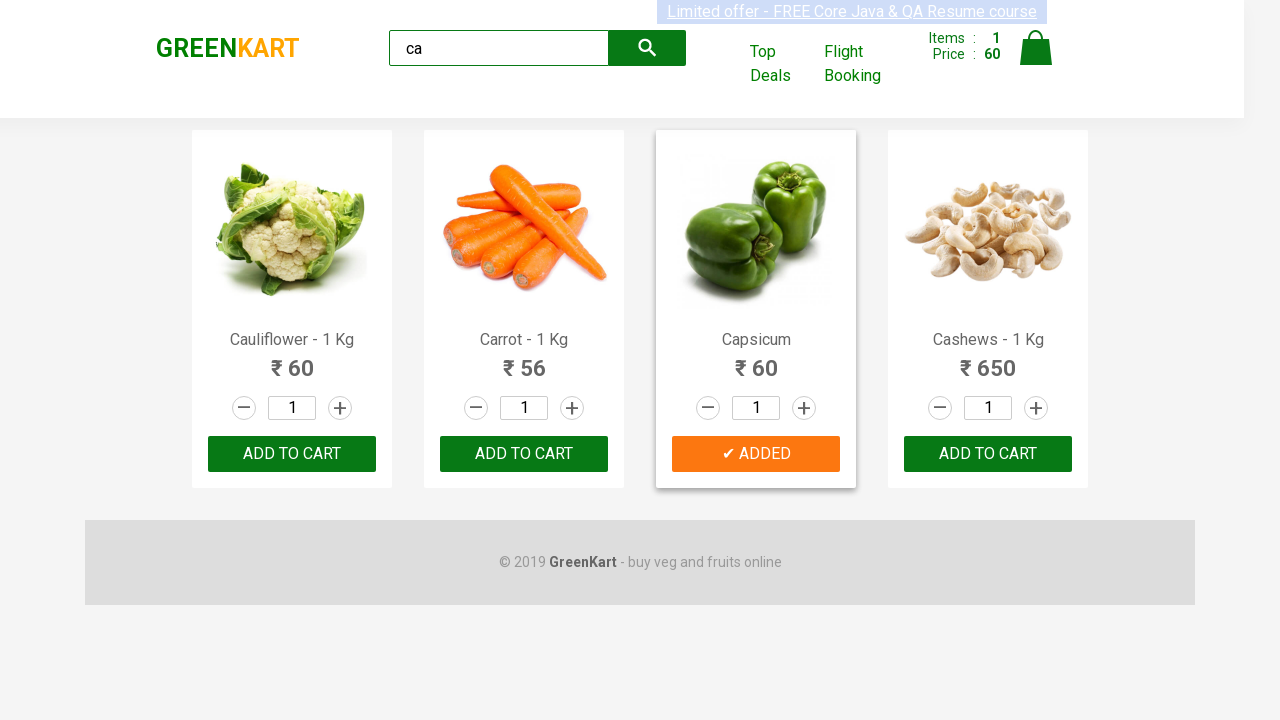

Located product at index 1
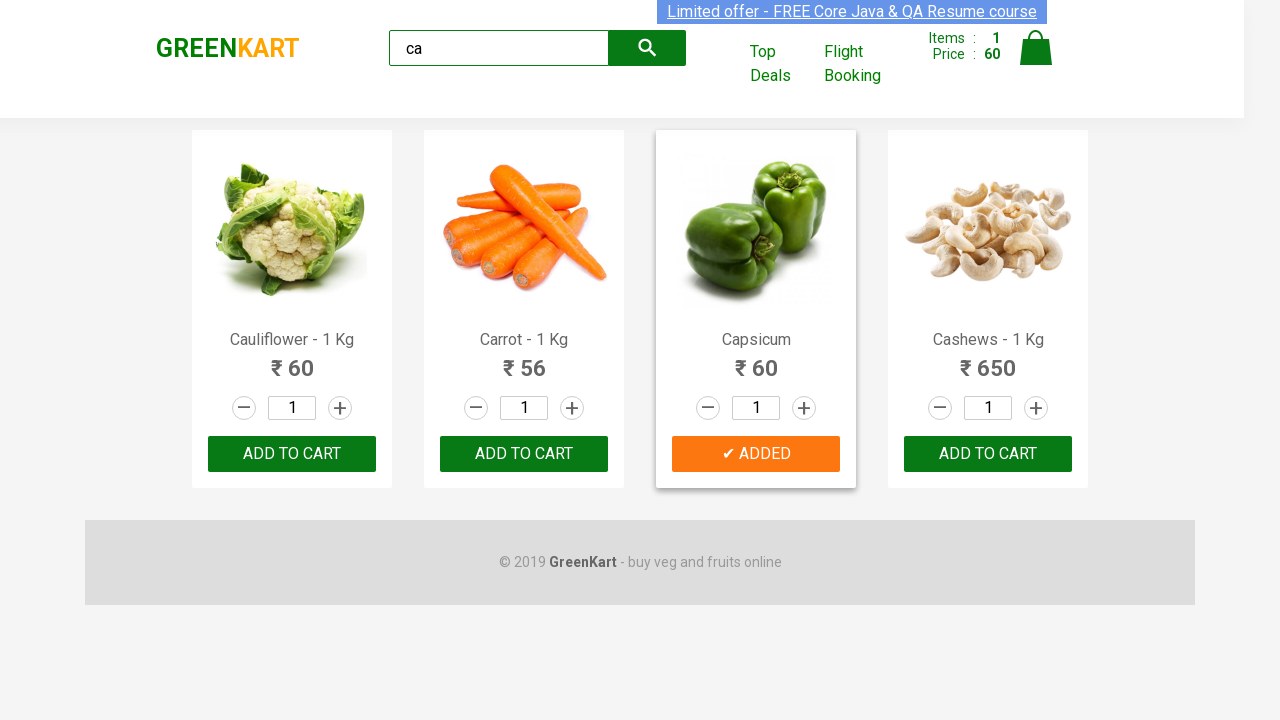

Retrieved product name: Carrot - 1 Kg
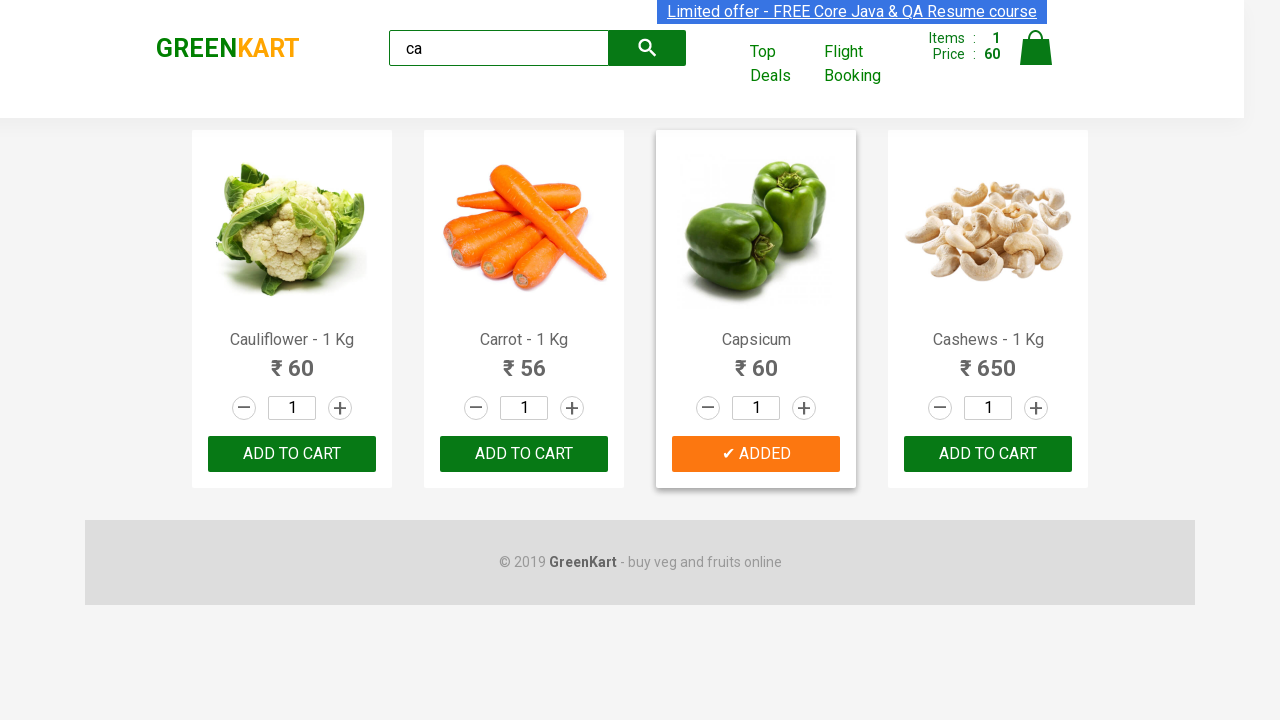

Located product at index 2
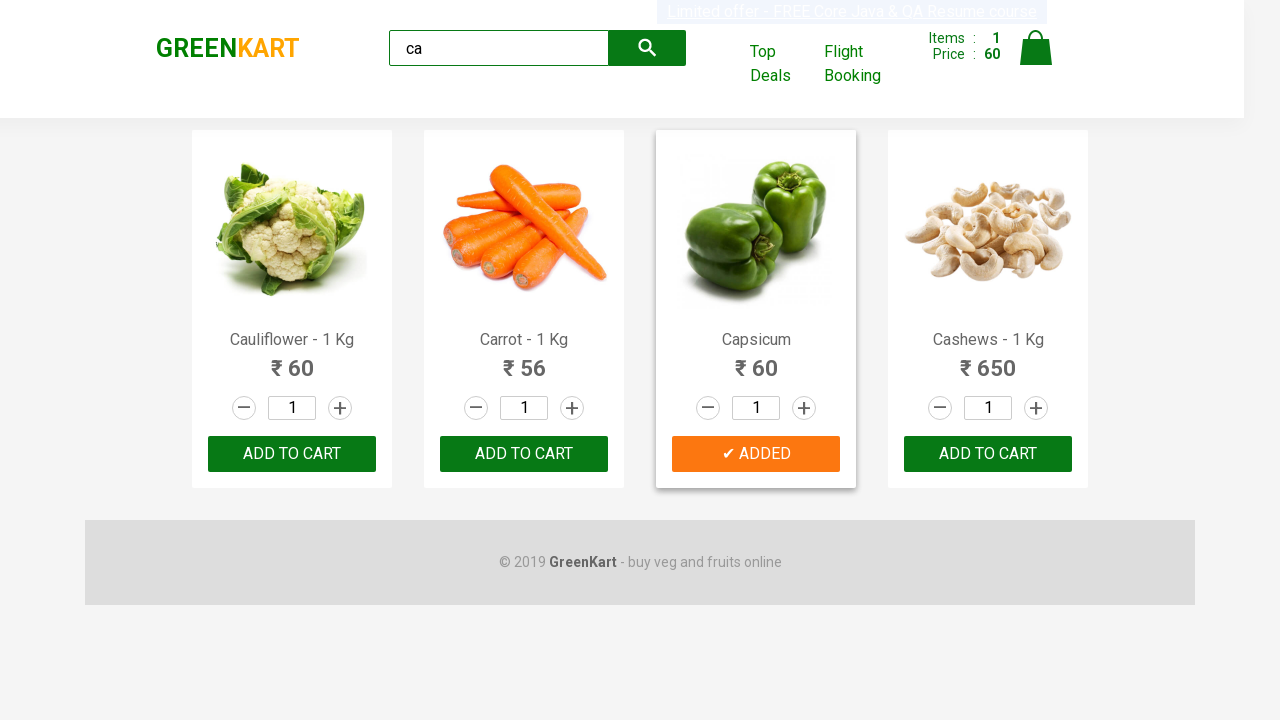

Retrieved product name: Capsicum
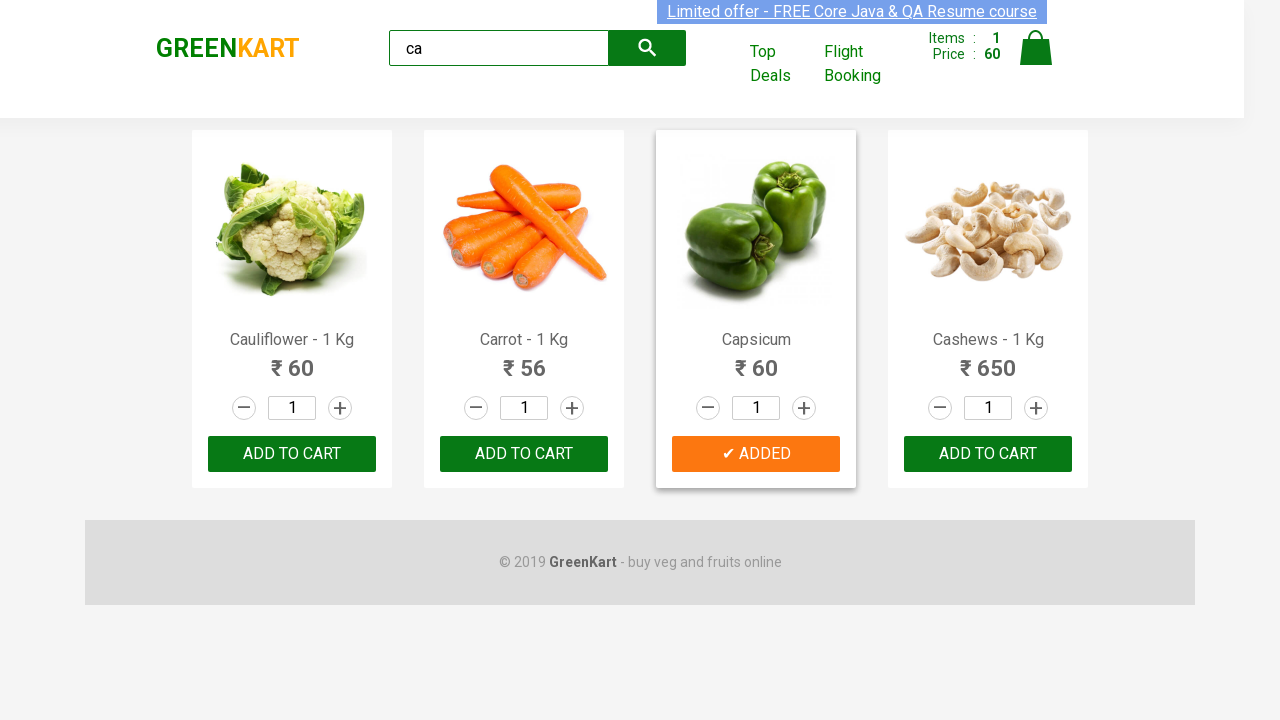

Located product at index 3
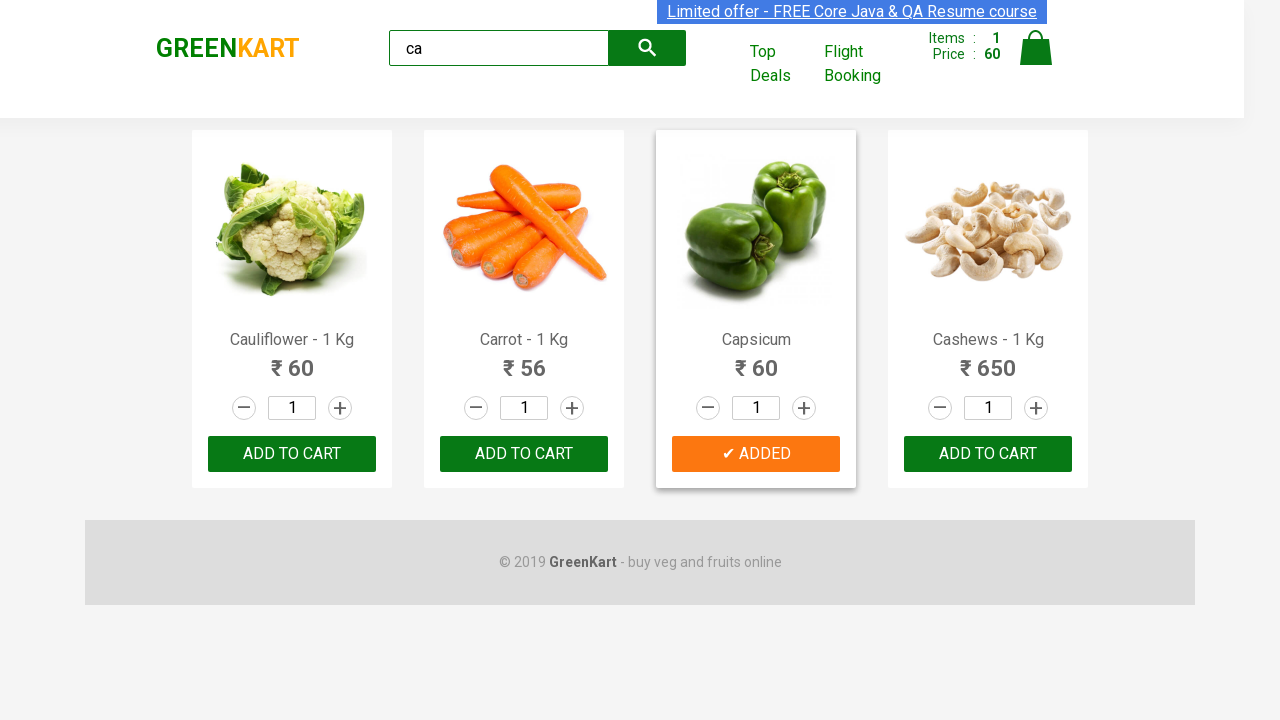

Retrieved product name: Cashews - 1 Kg
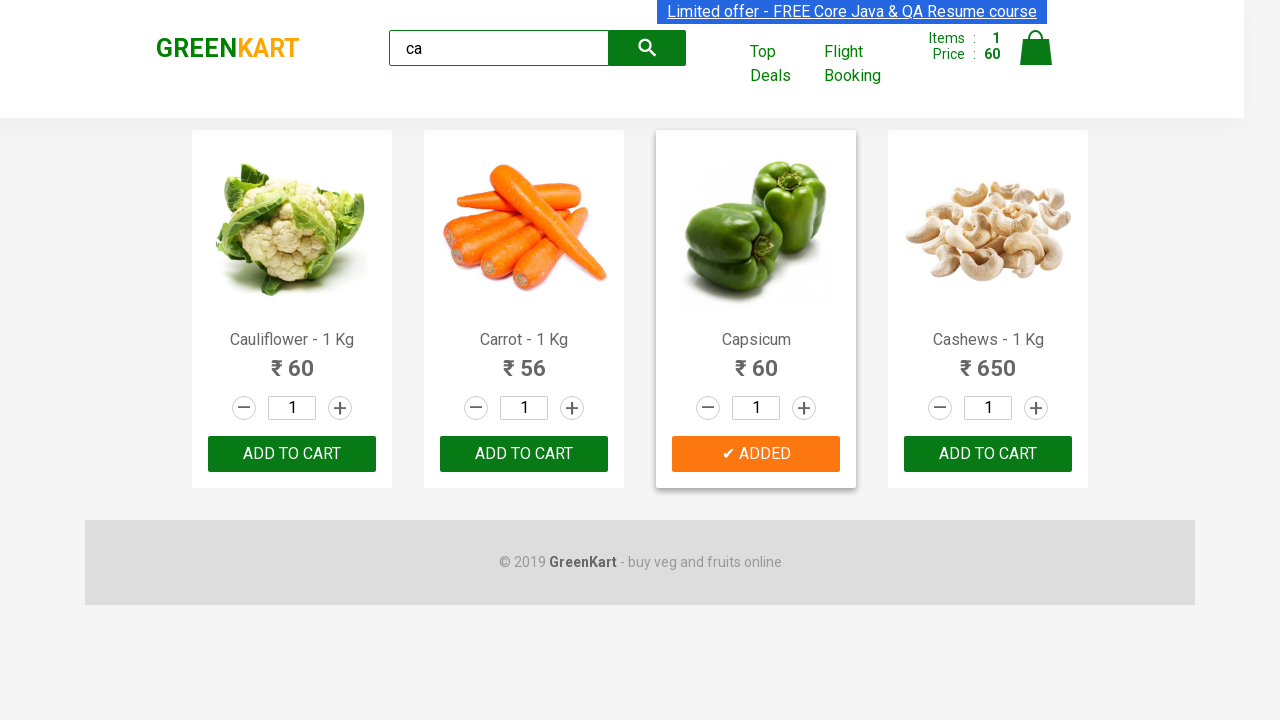

Added product containing 'Cashews' to cart: Cashews - 1 Kg at (988, 454) on .products .product >> nth=3 >> button
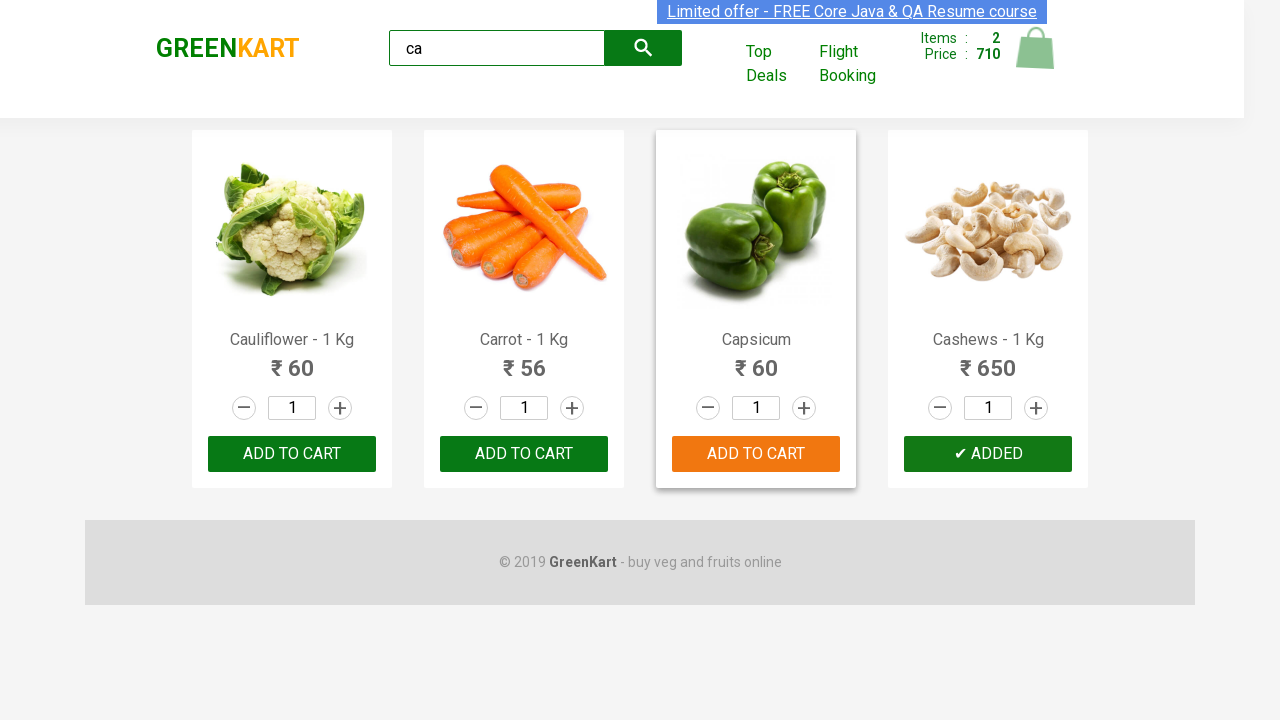

Retrieved brand text: GREENKART
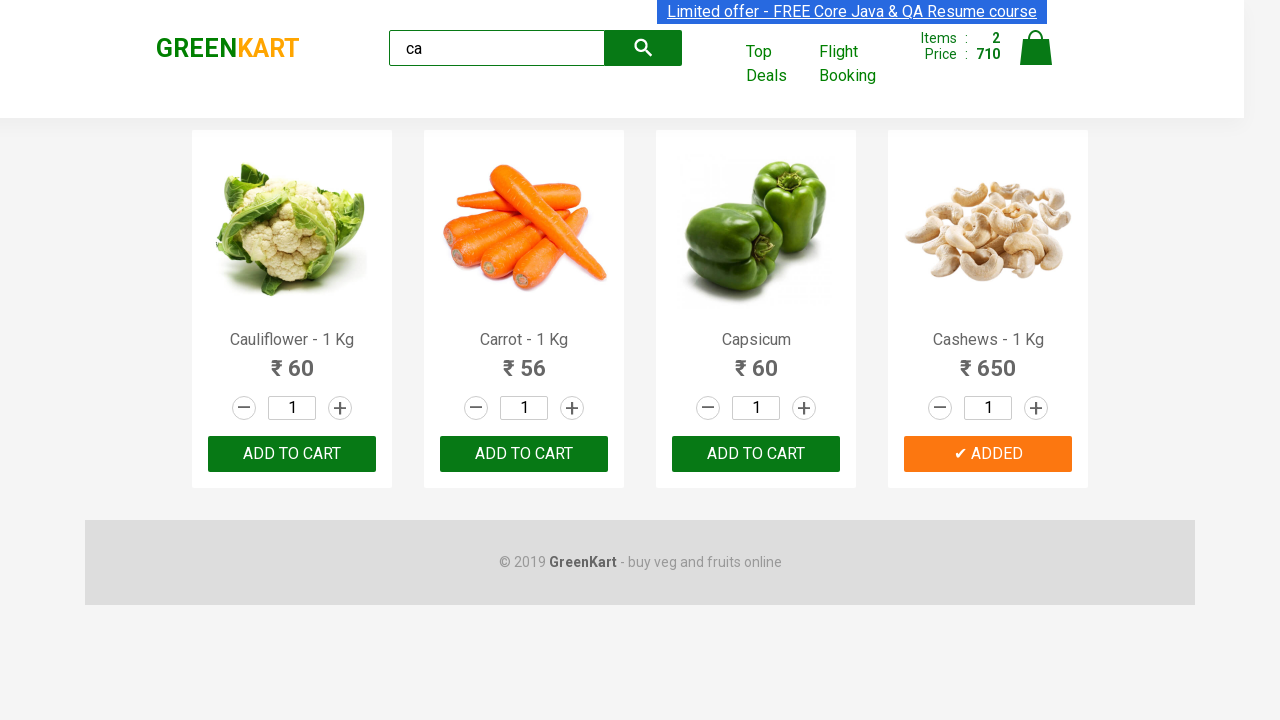

Logged brand information to console
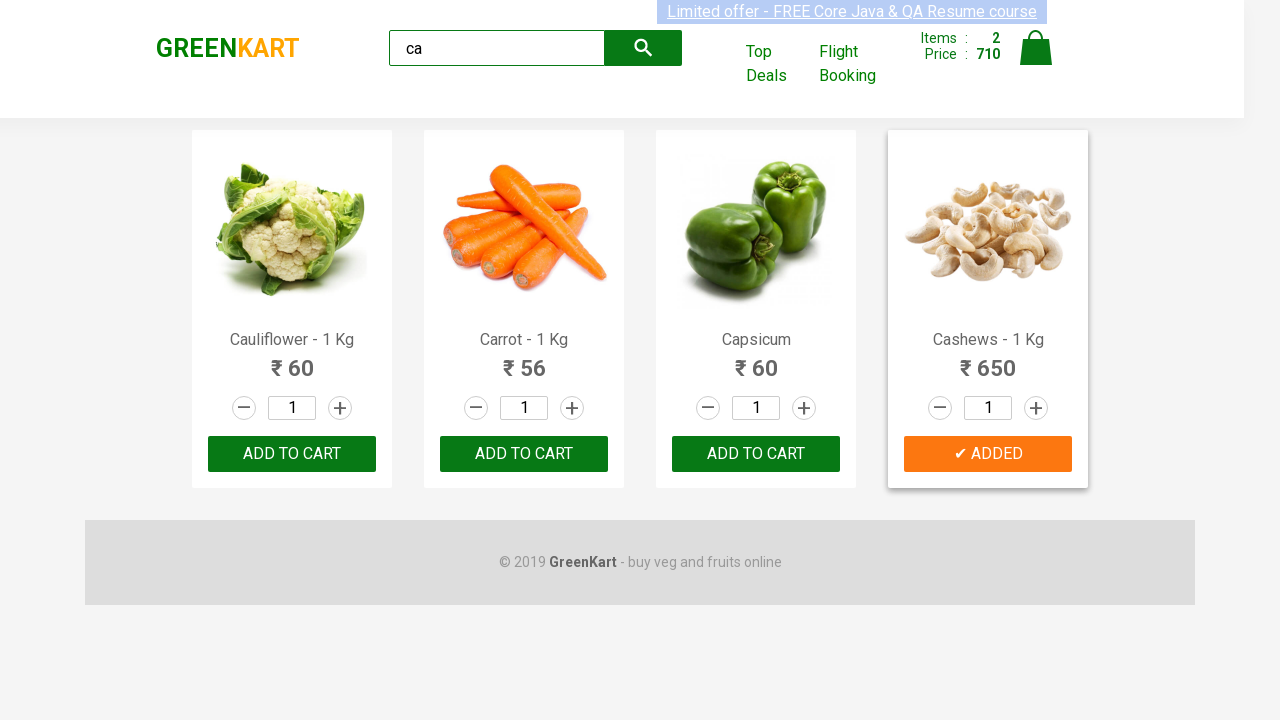

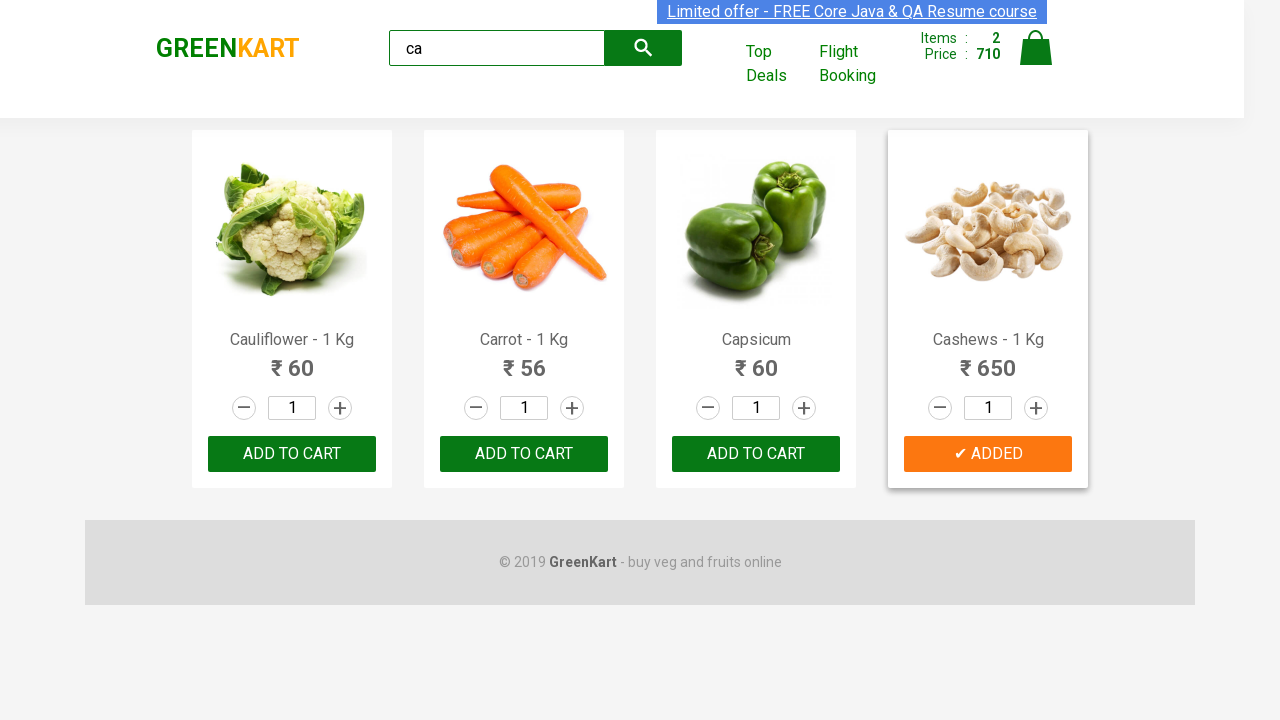